Tests calendar date picker functionality by clicking on the date picker field and selecting various dates using different selection methods

Starting URL: http://seleniumpractise.blogspot.com/2016/08/how-to-handle-calendar-in-selenium.html

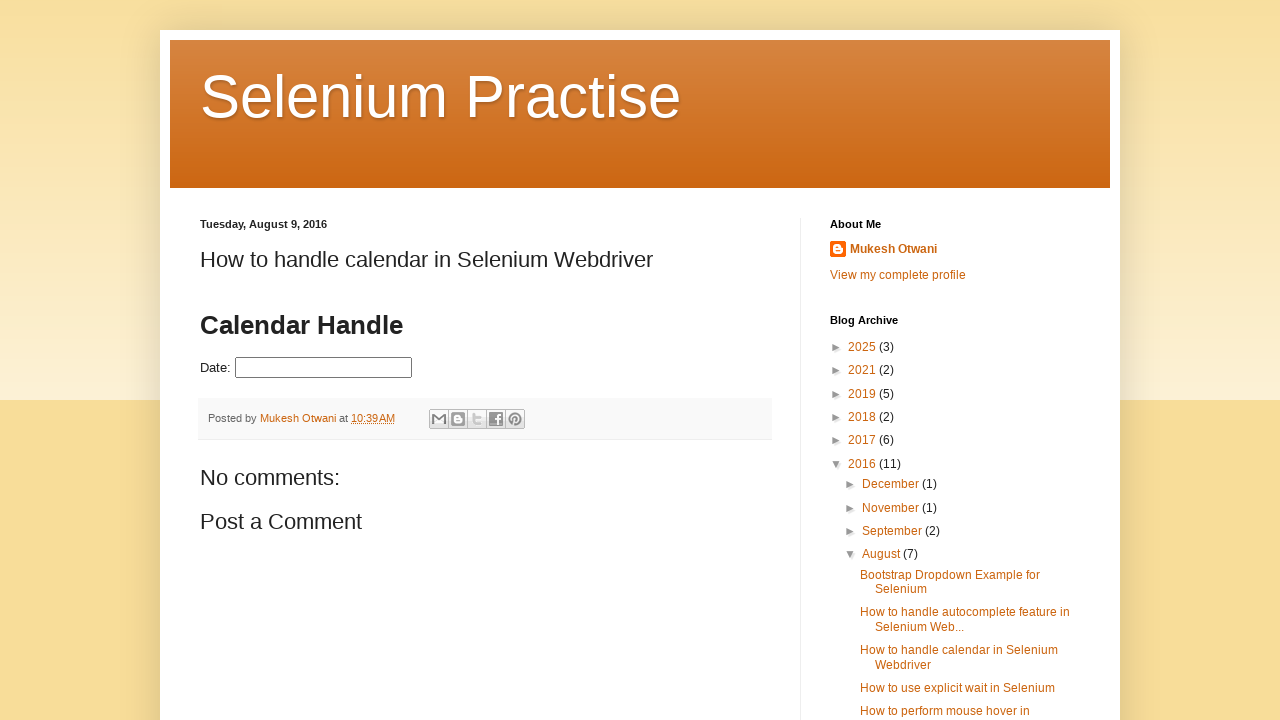

Clicked on date picker field to open calendar at (324, 368) on #datepicker
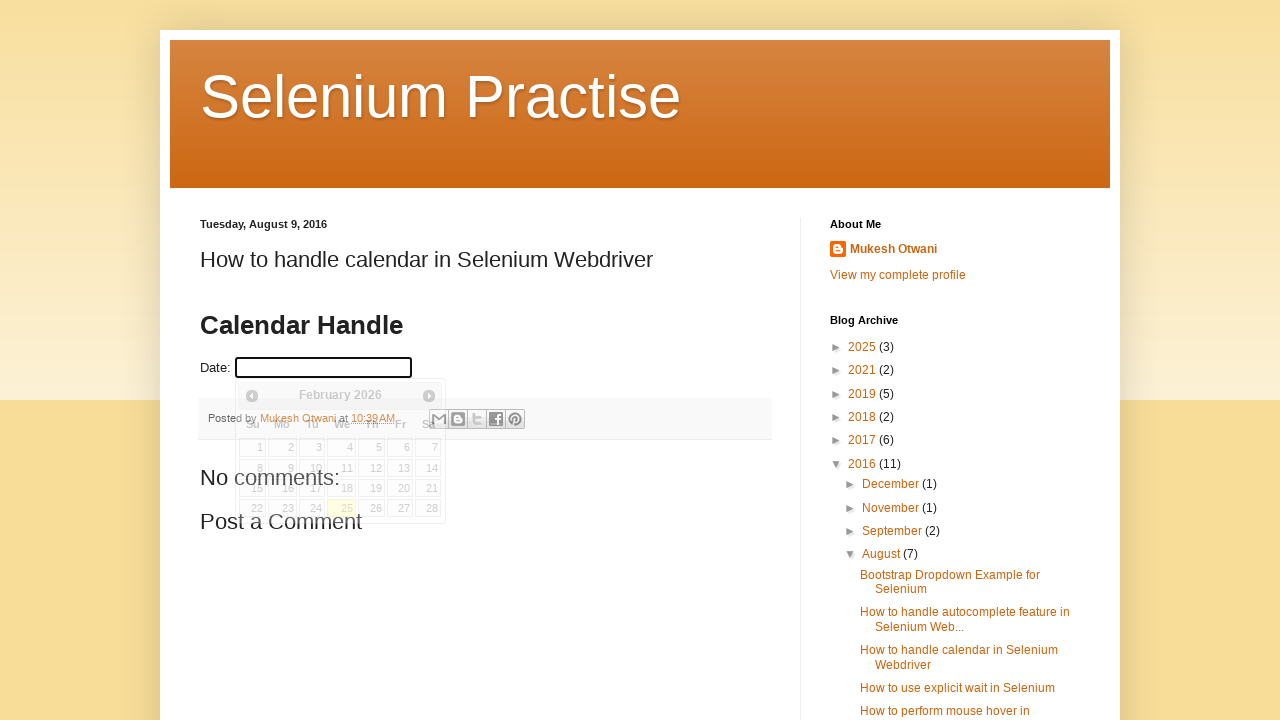

Selected date 21 from the calendar at (428, 488) on xpath=//a[text()='21']
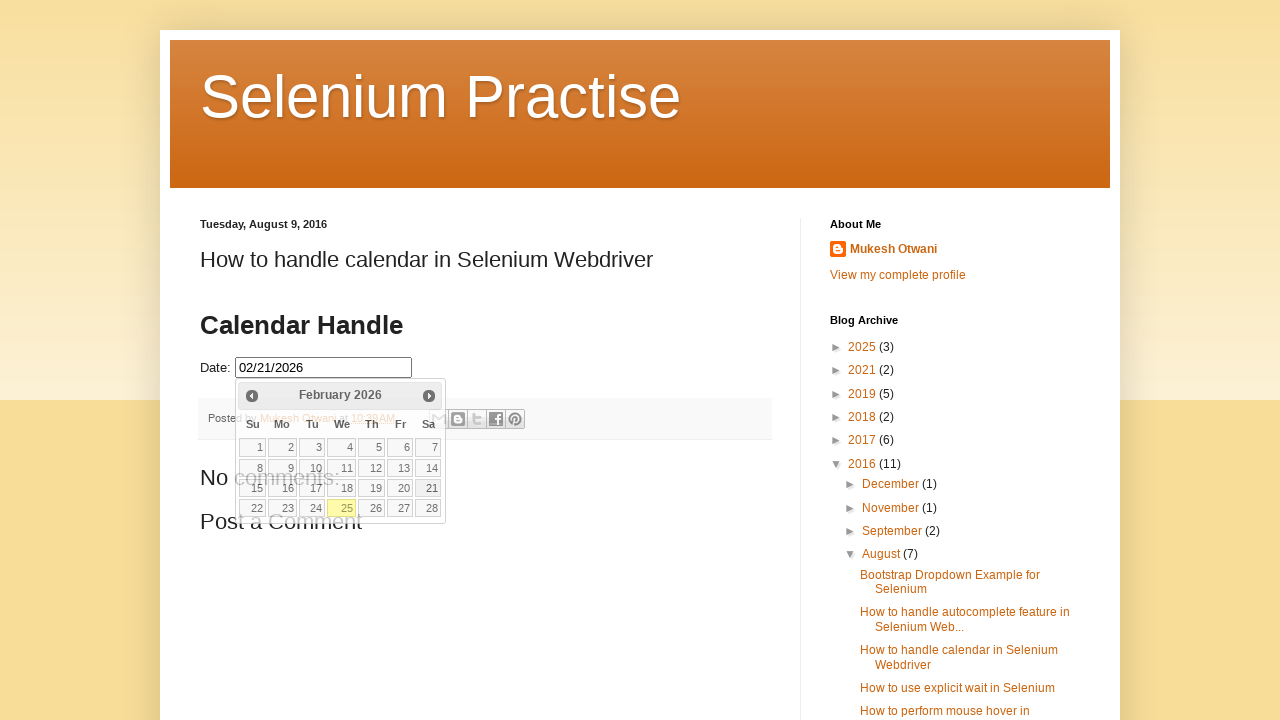

Clicked on date picker field to reopen calendar at (324, 368) on #datepicker
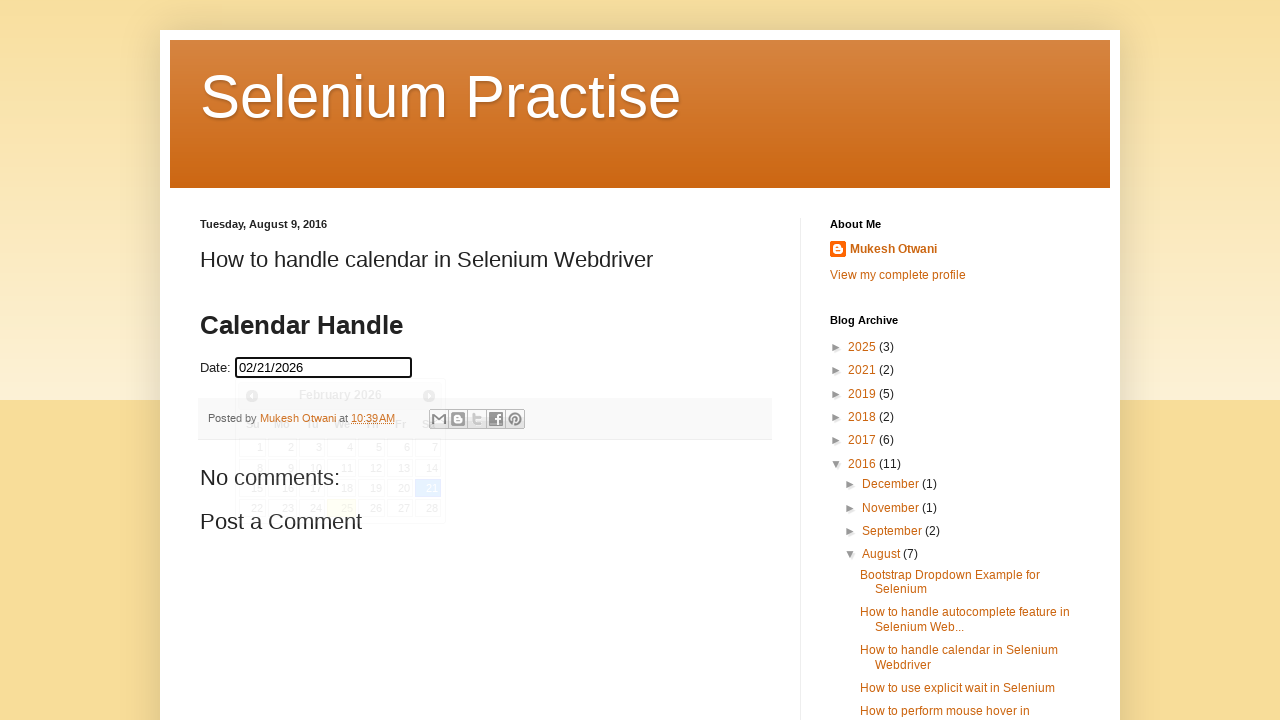

Retrieved all available dates from calendar
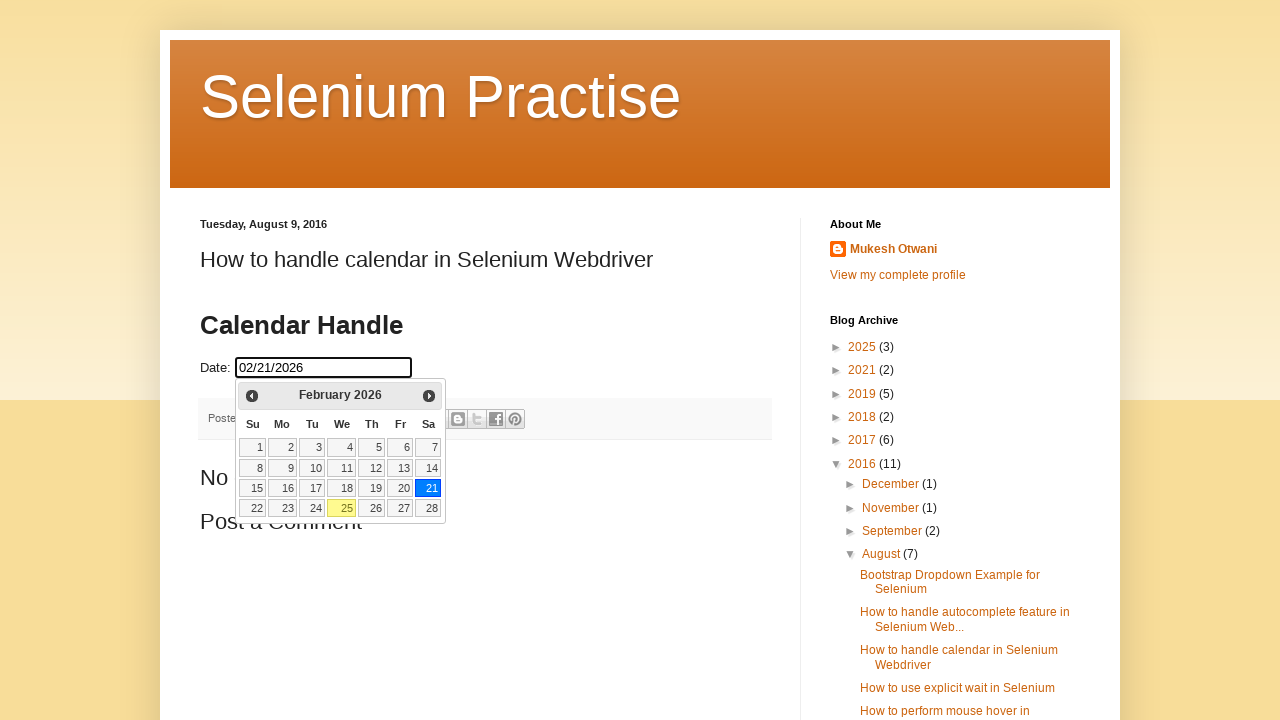

Selected date 15 from the calendar at (253, 488) on table.ui-datepicker-calendar a >> nth=14
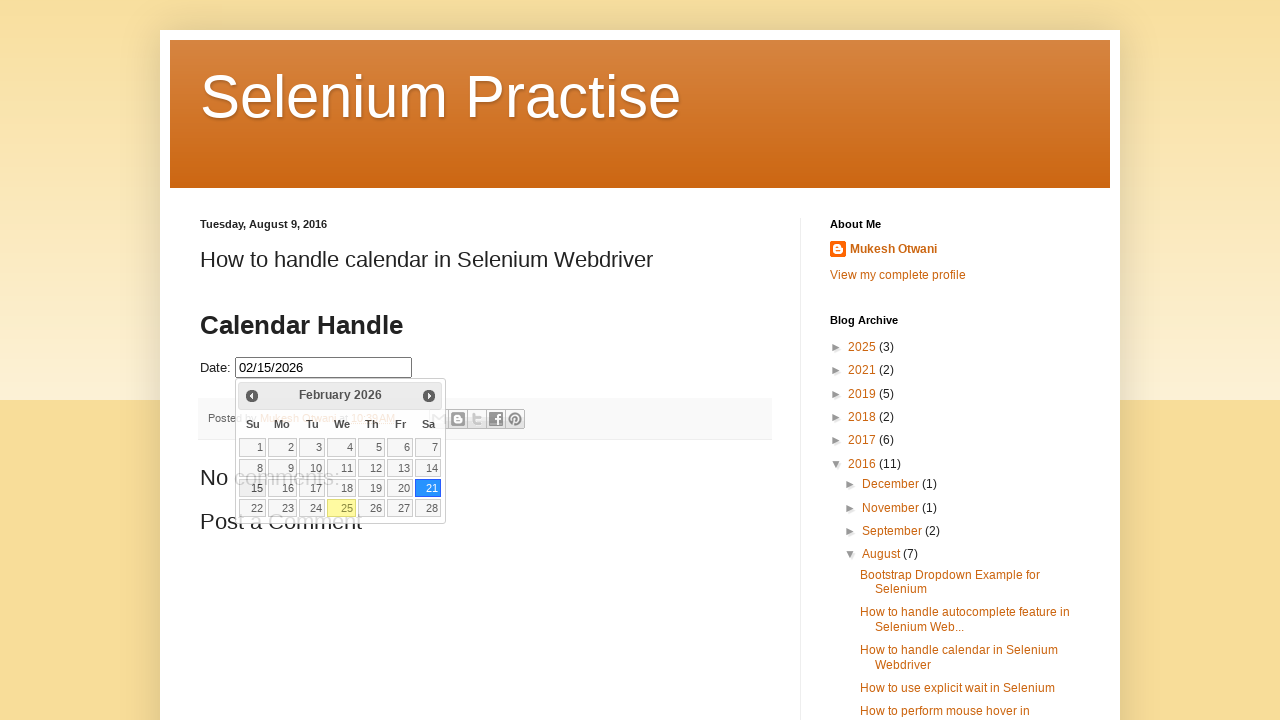

Clicked on date picker field to reopen calendar at (324, 368) on #datepicker
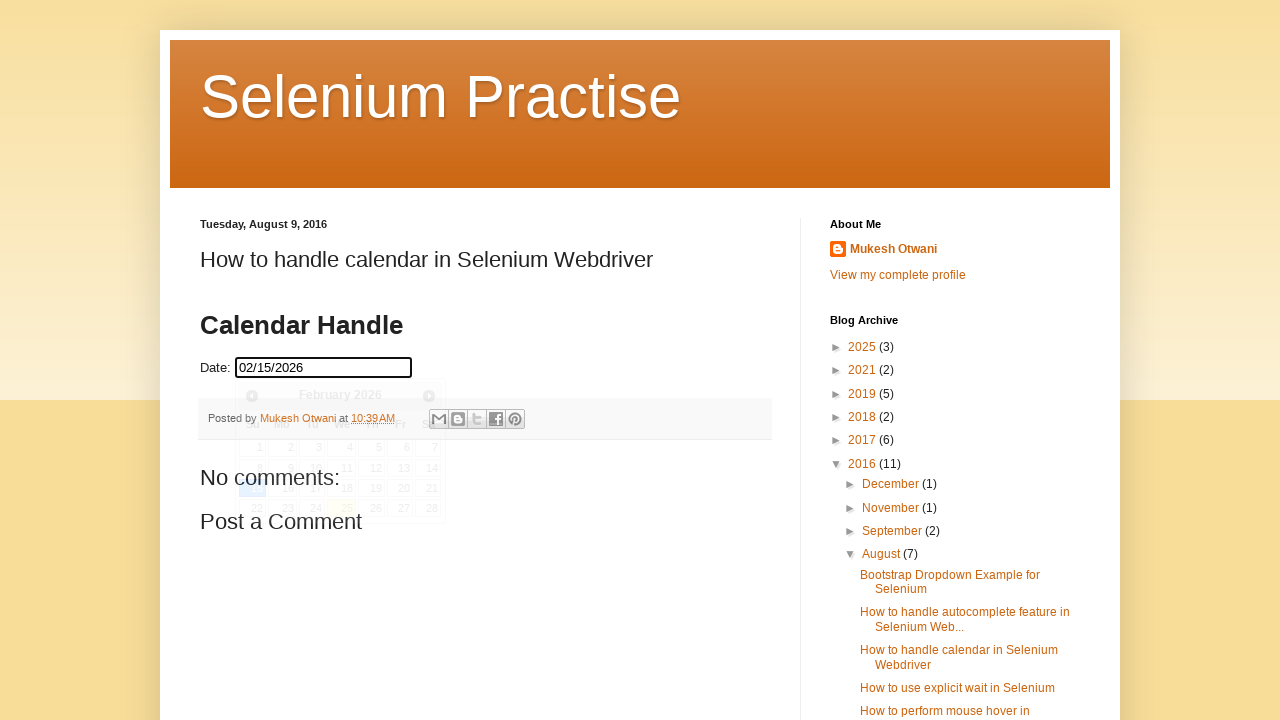

Selected date 17 from the calendar at (312, 488) on xpath=//a[text()='17']
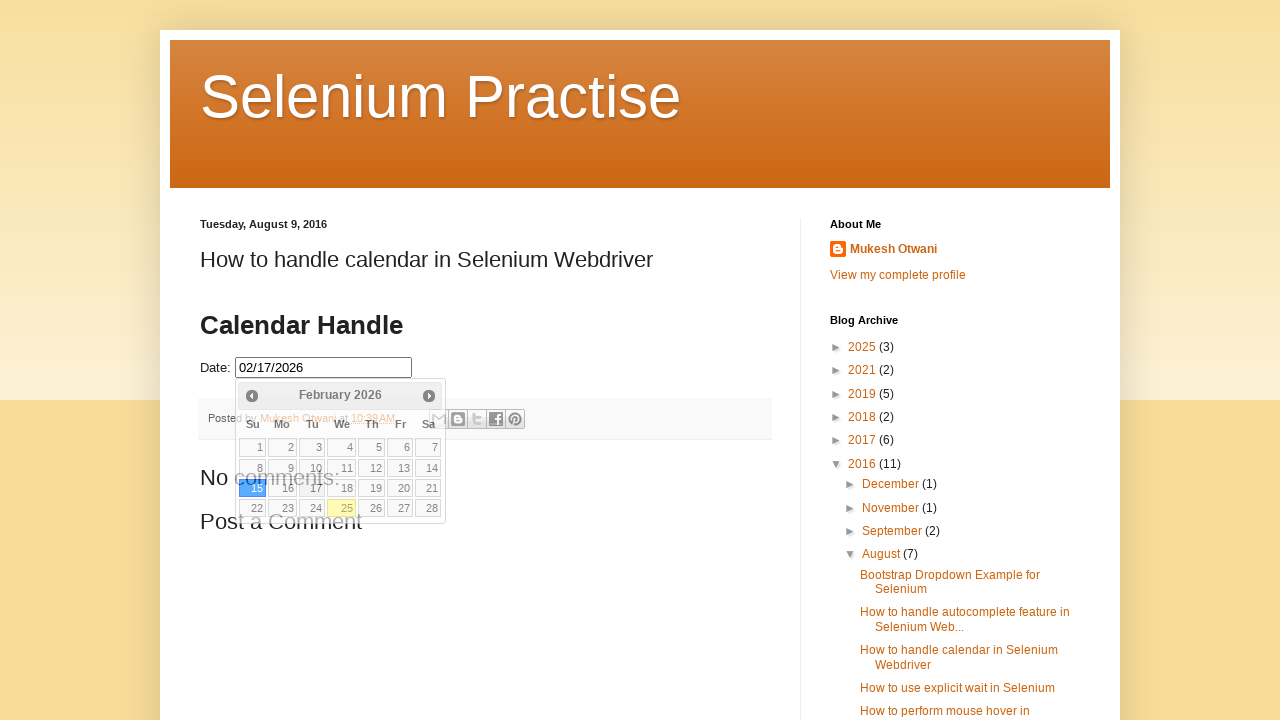

Clicked on date picker field to reopen calendar at (324, 368) on #datepicker
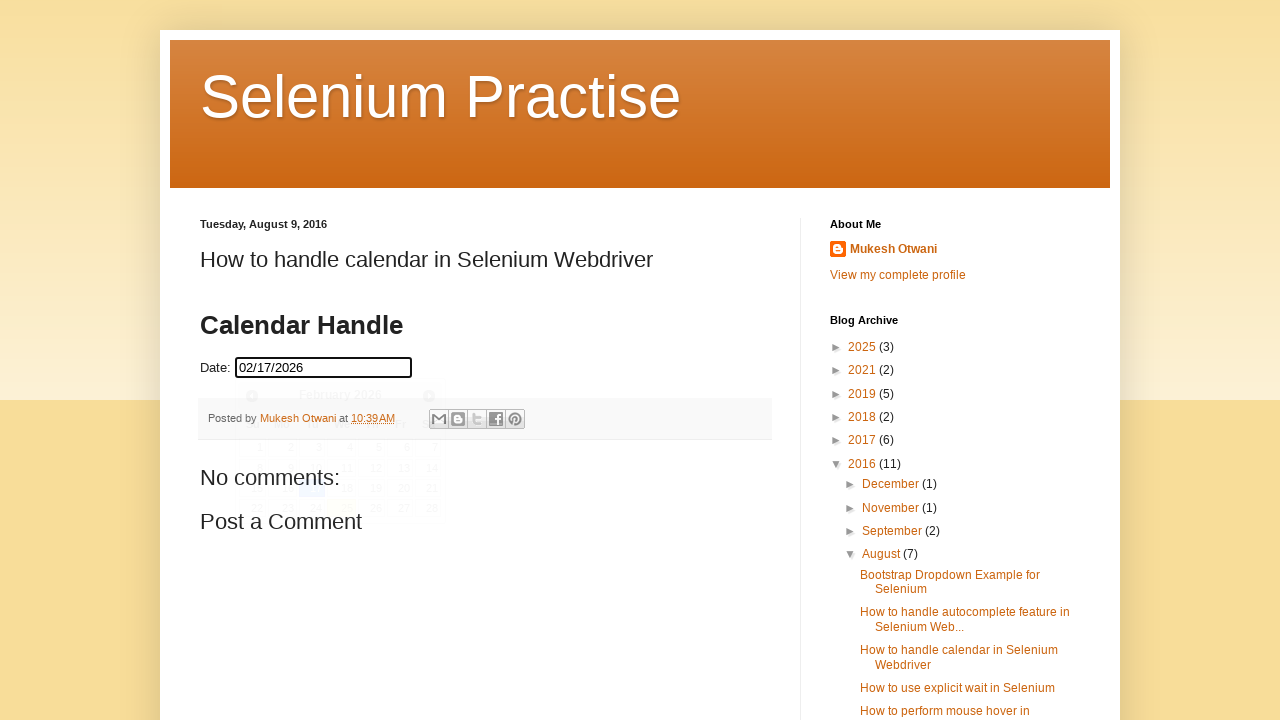

Retrieved all available dates from calendar
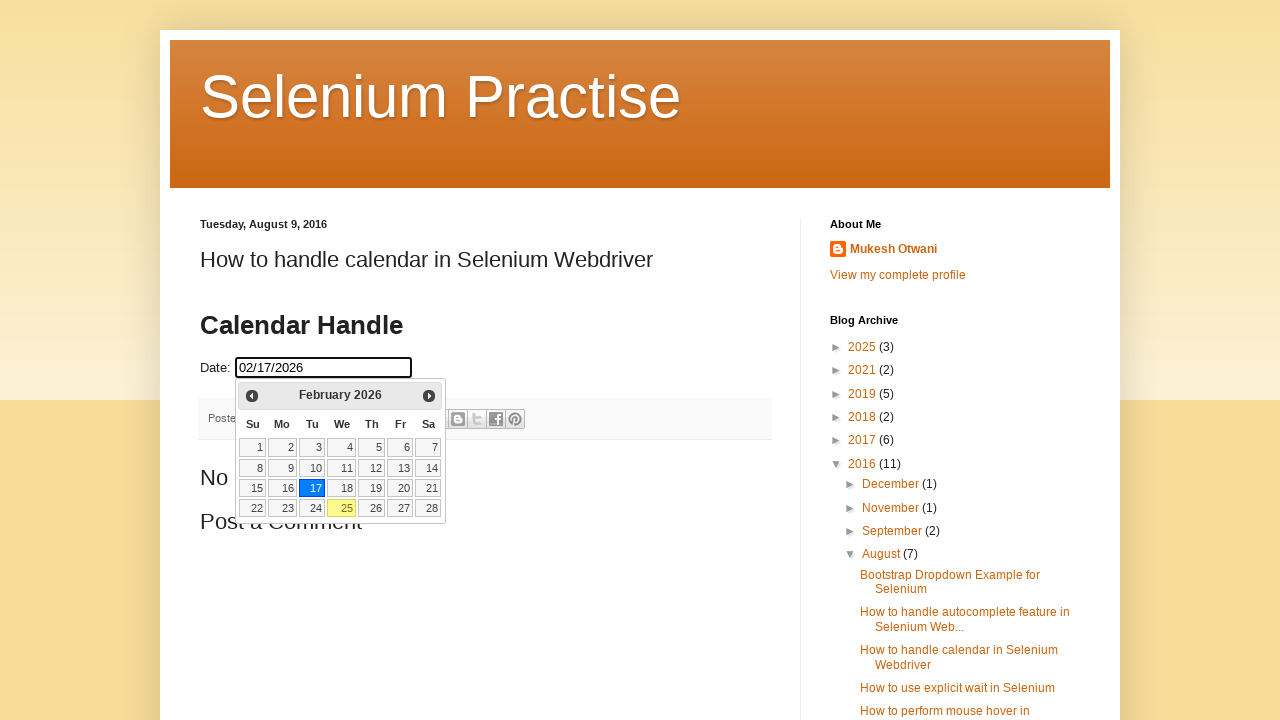

Selected date 25 from the calendar at (342, 508) on table.ui-datepicker-calendar a >> nth=24
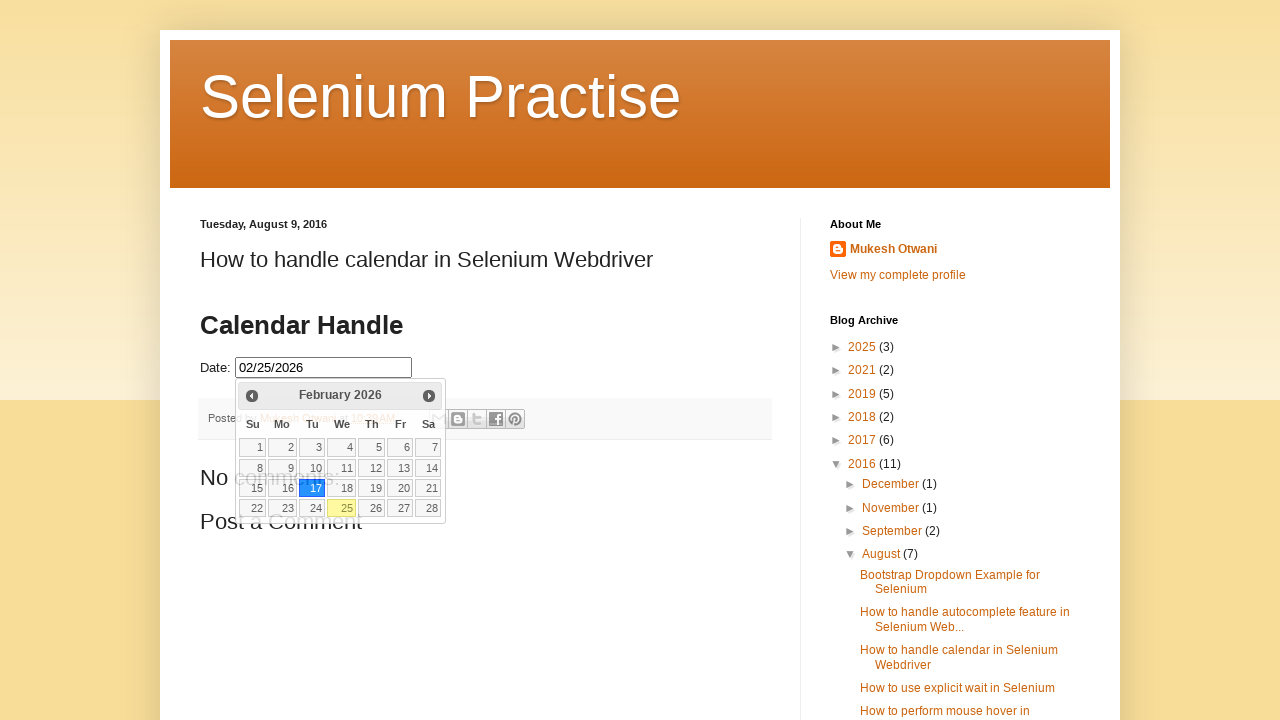

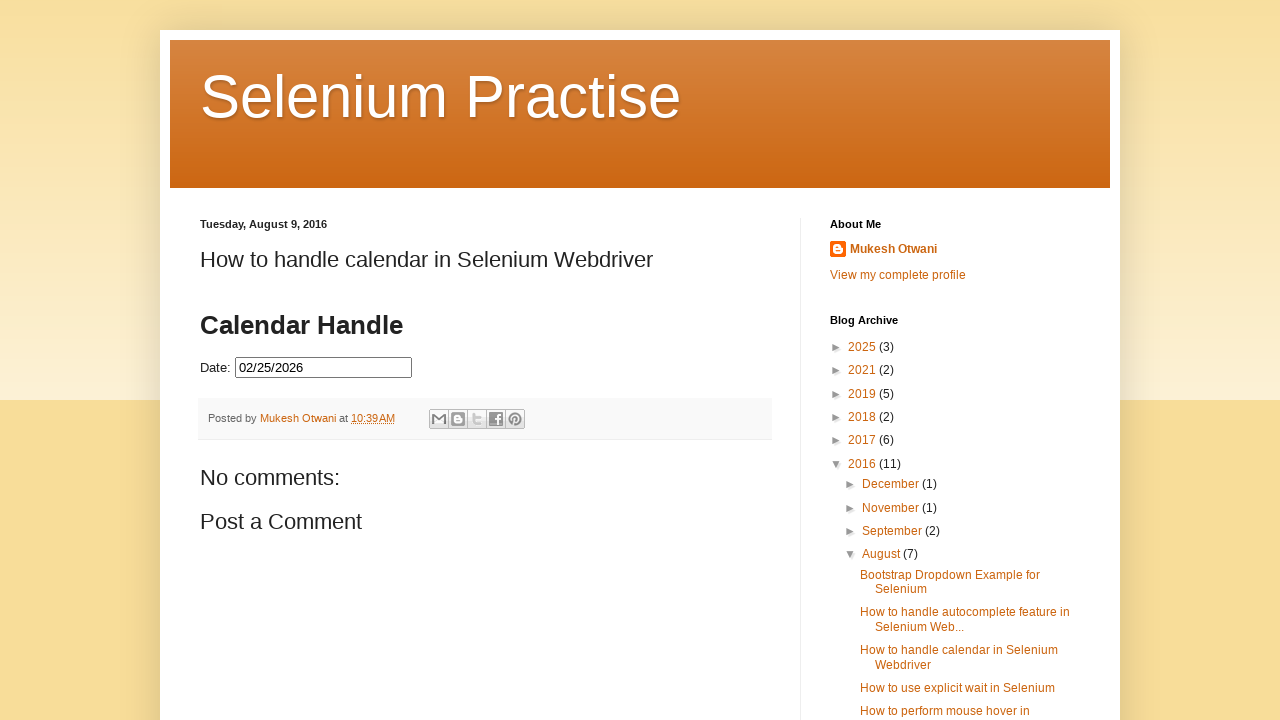